Tests clicking a link using partial link text matching by scrolling down the page and clicking on a link containing "Unauth" text.

Starting URL: https://demoqa.com/links

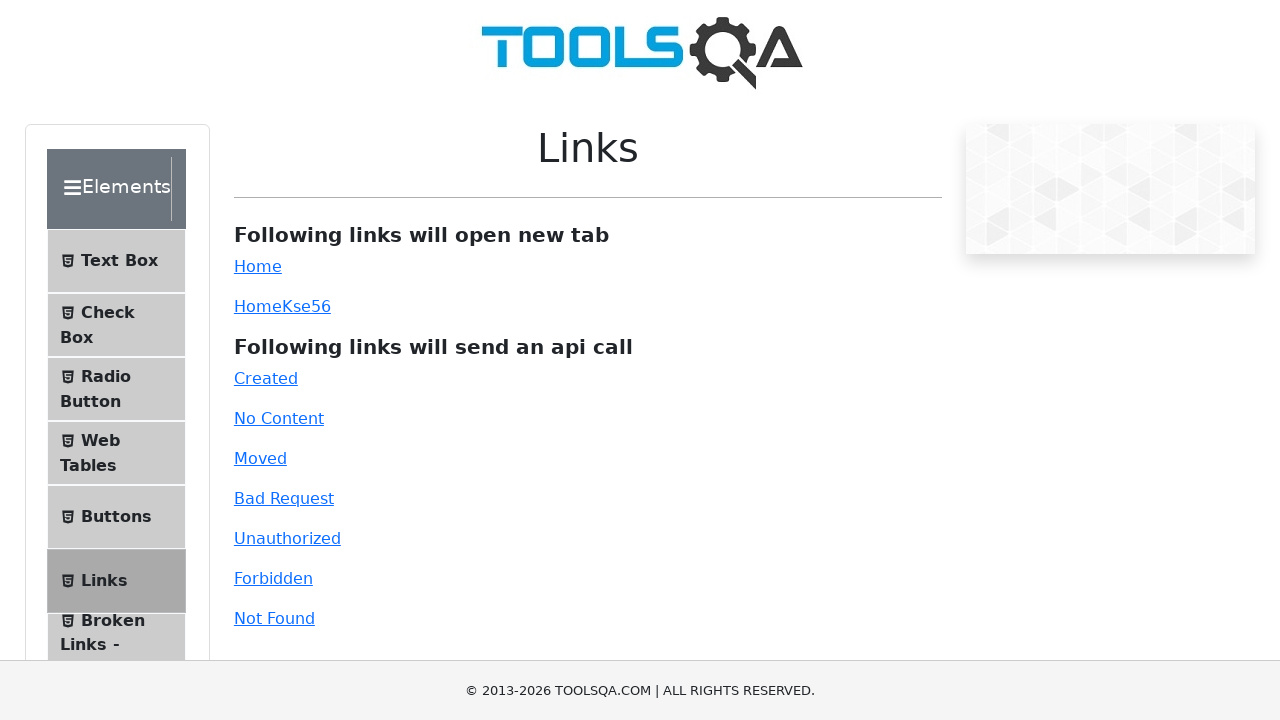

Scrolled down the page by 600 pixels
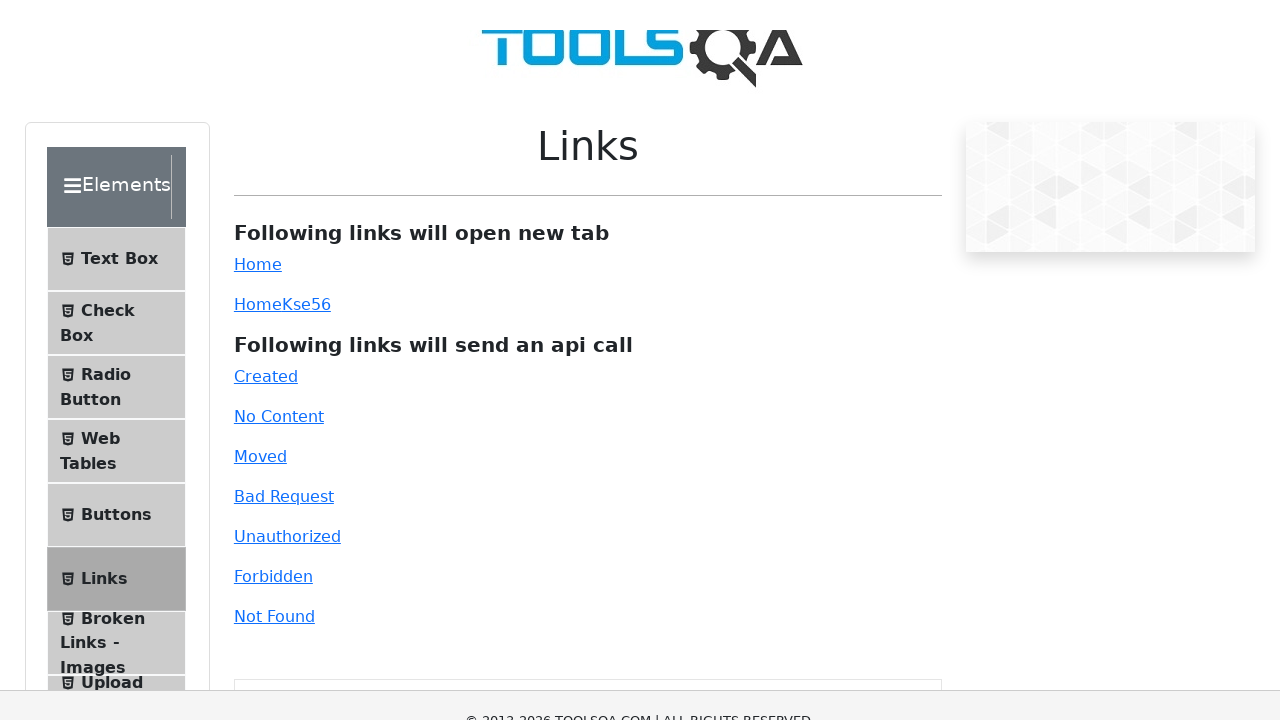

Clicked on link containing 'Unauth' text at (287, 10) on a:has-text('Unauth')
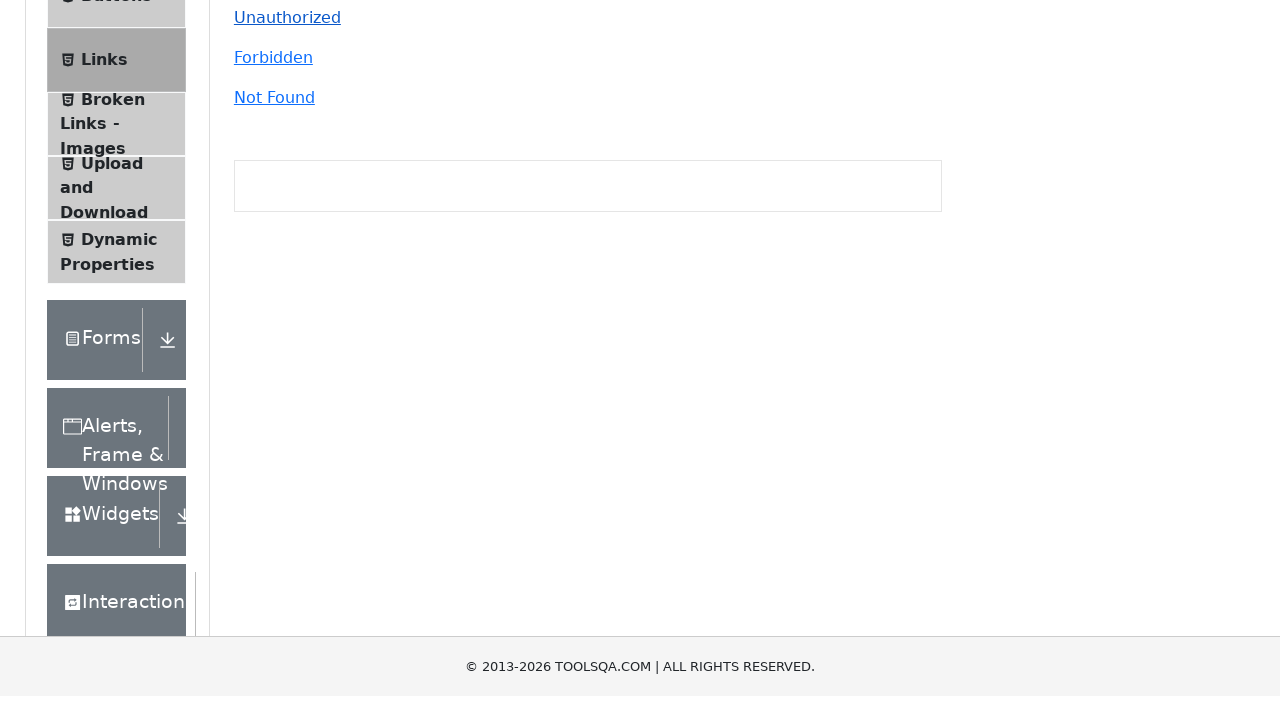

Waited 2000ms for response to be processed
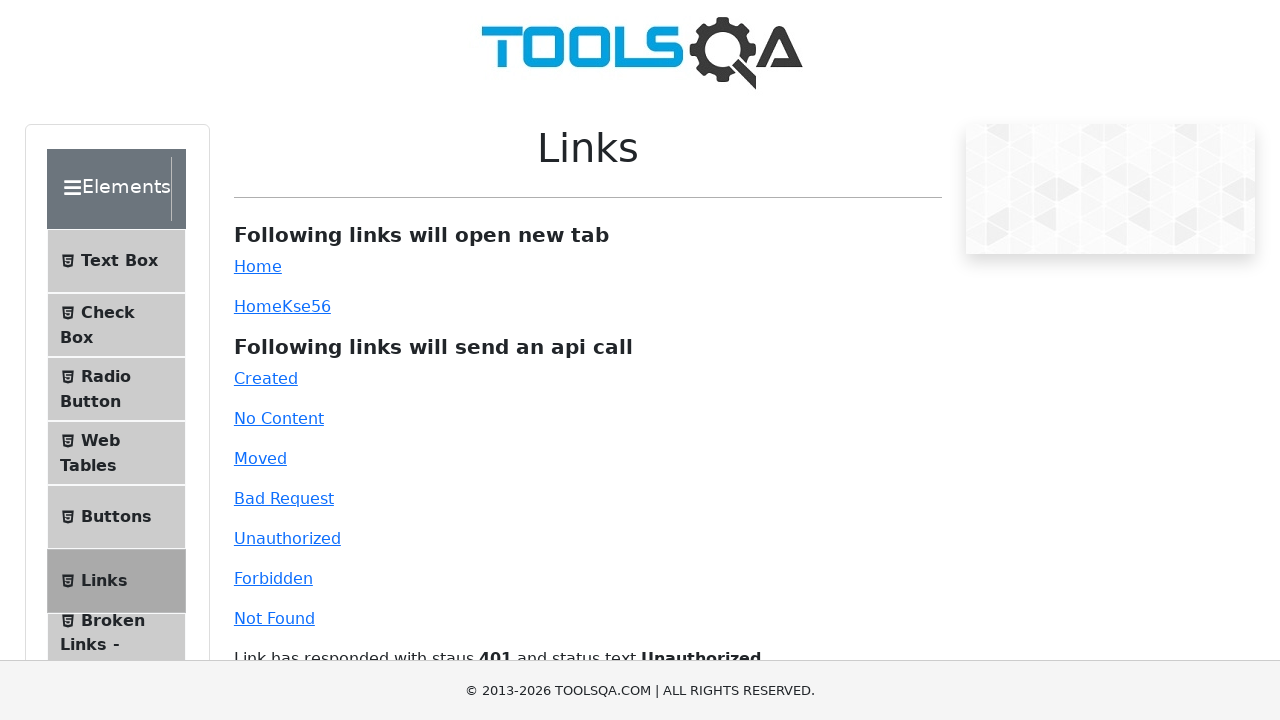

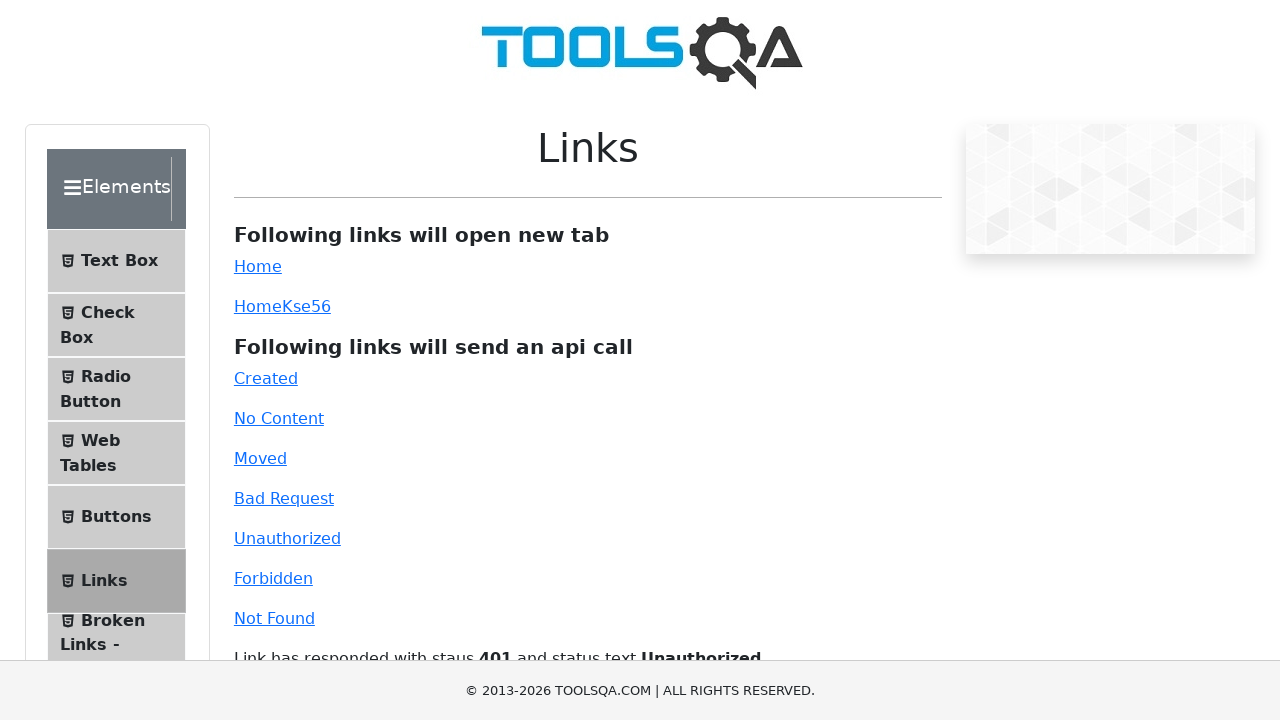